Navigates to the sign in page and verifies that the welcome message is displayed correctly

Starting URL: https://courses.ultimateqa.com/

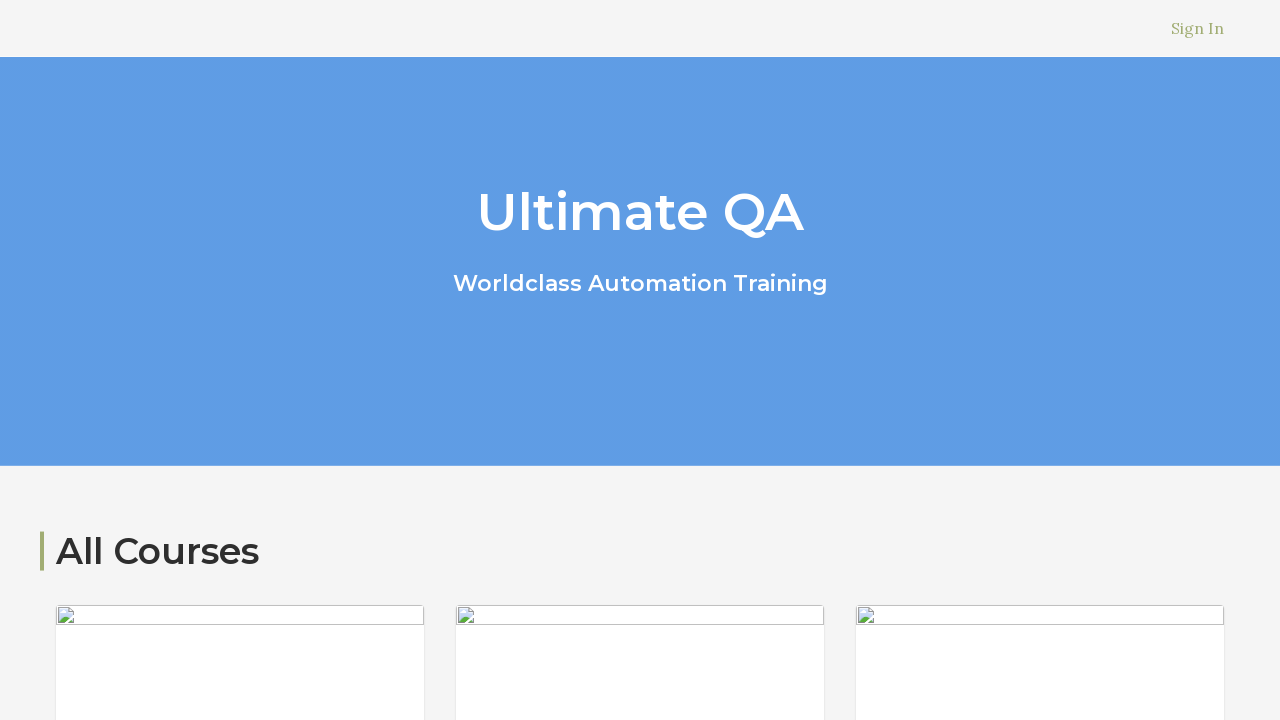

Clicked Sign In link to navigate to login page at (1198, 28) on text='Sign In'
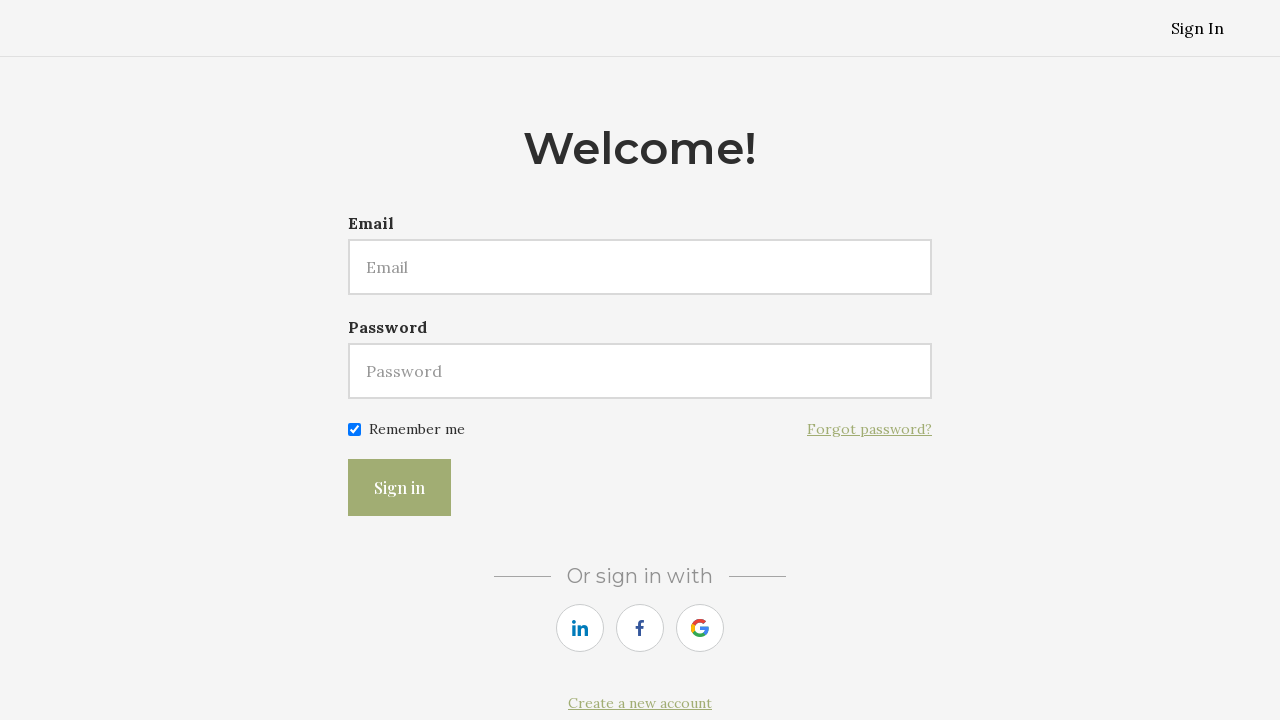

Welcome message (h2.page__heading) is displayed on login page
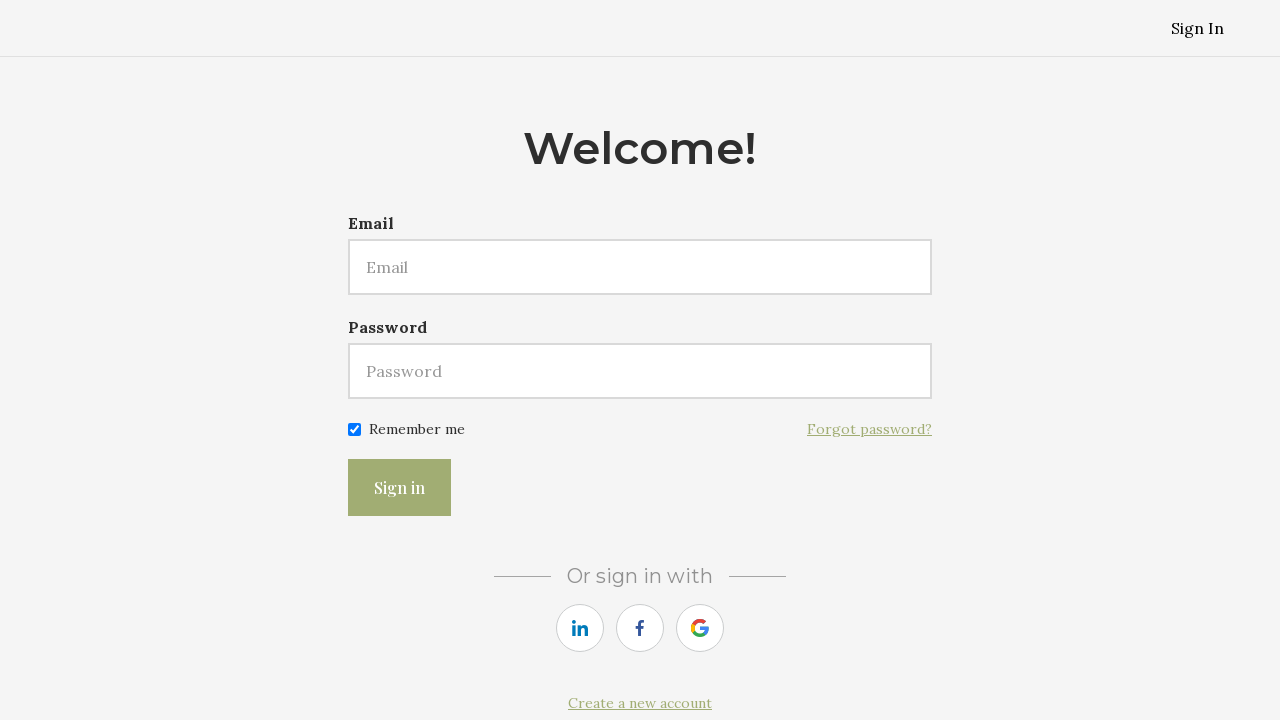

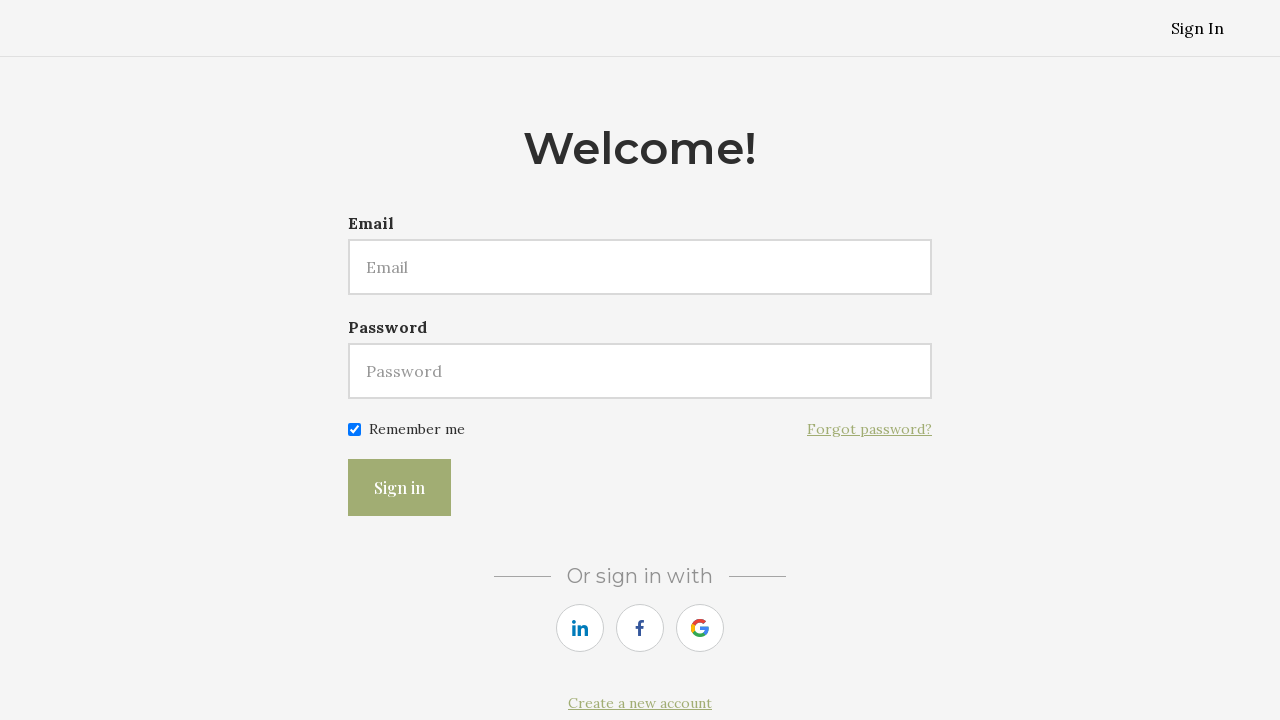